Tests hover functionality on a PrestaShop site by maximizing window and hovering over the Clothes category to reveal subcategory links

Starting URL: http://www.qualifiez.fr/monPrestashop2/prestashop/index.php?

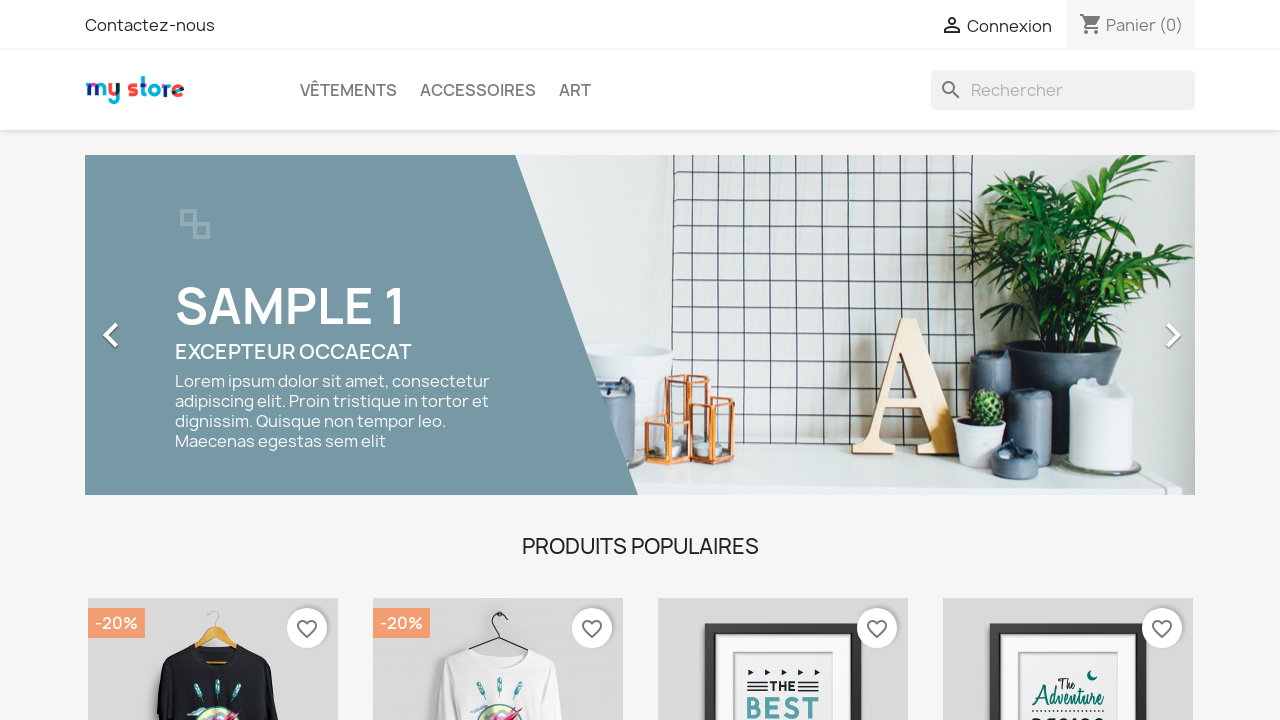

Set viewport size to 1920x1080
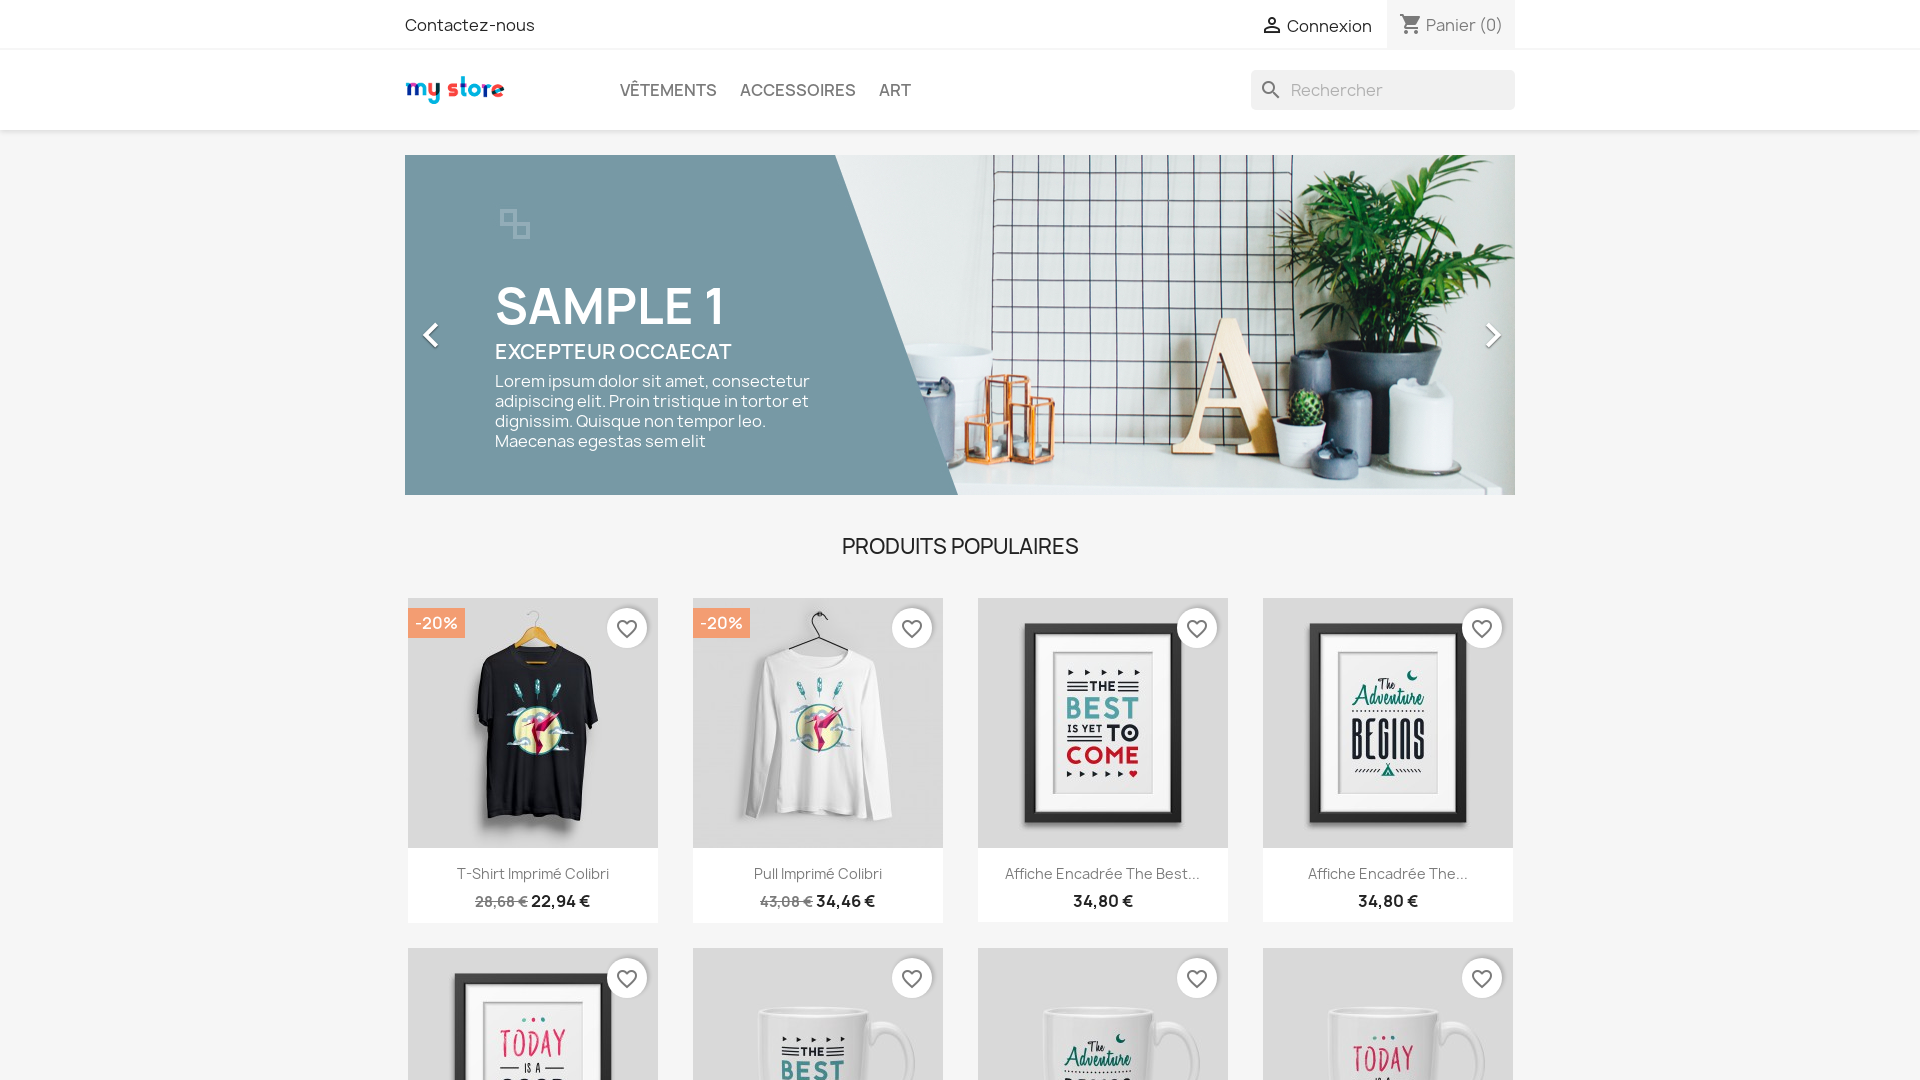

Hovered over Clothes category to reveal subcategories at (668, 90) on #category-3 > a
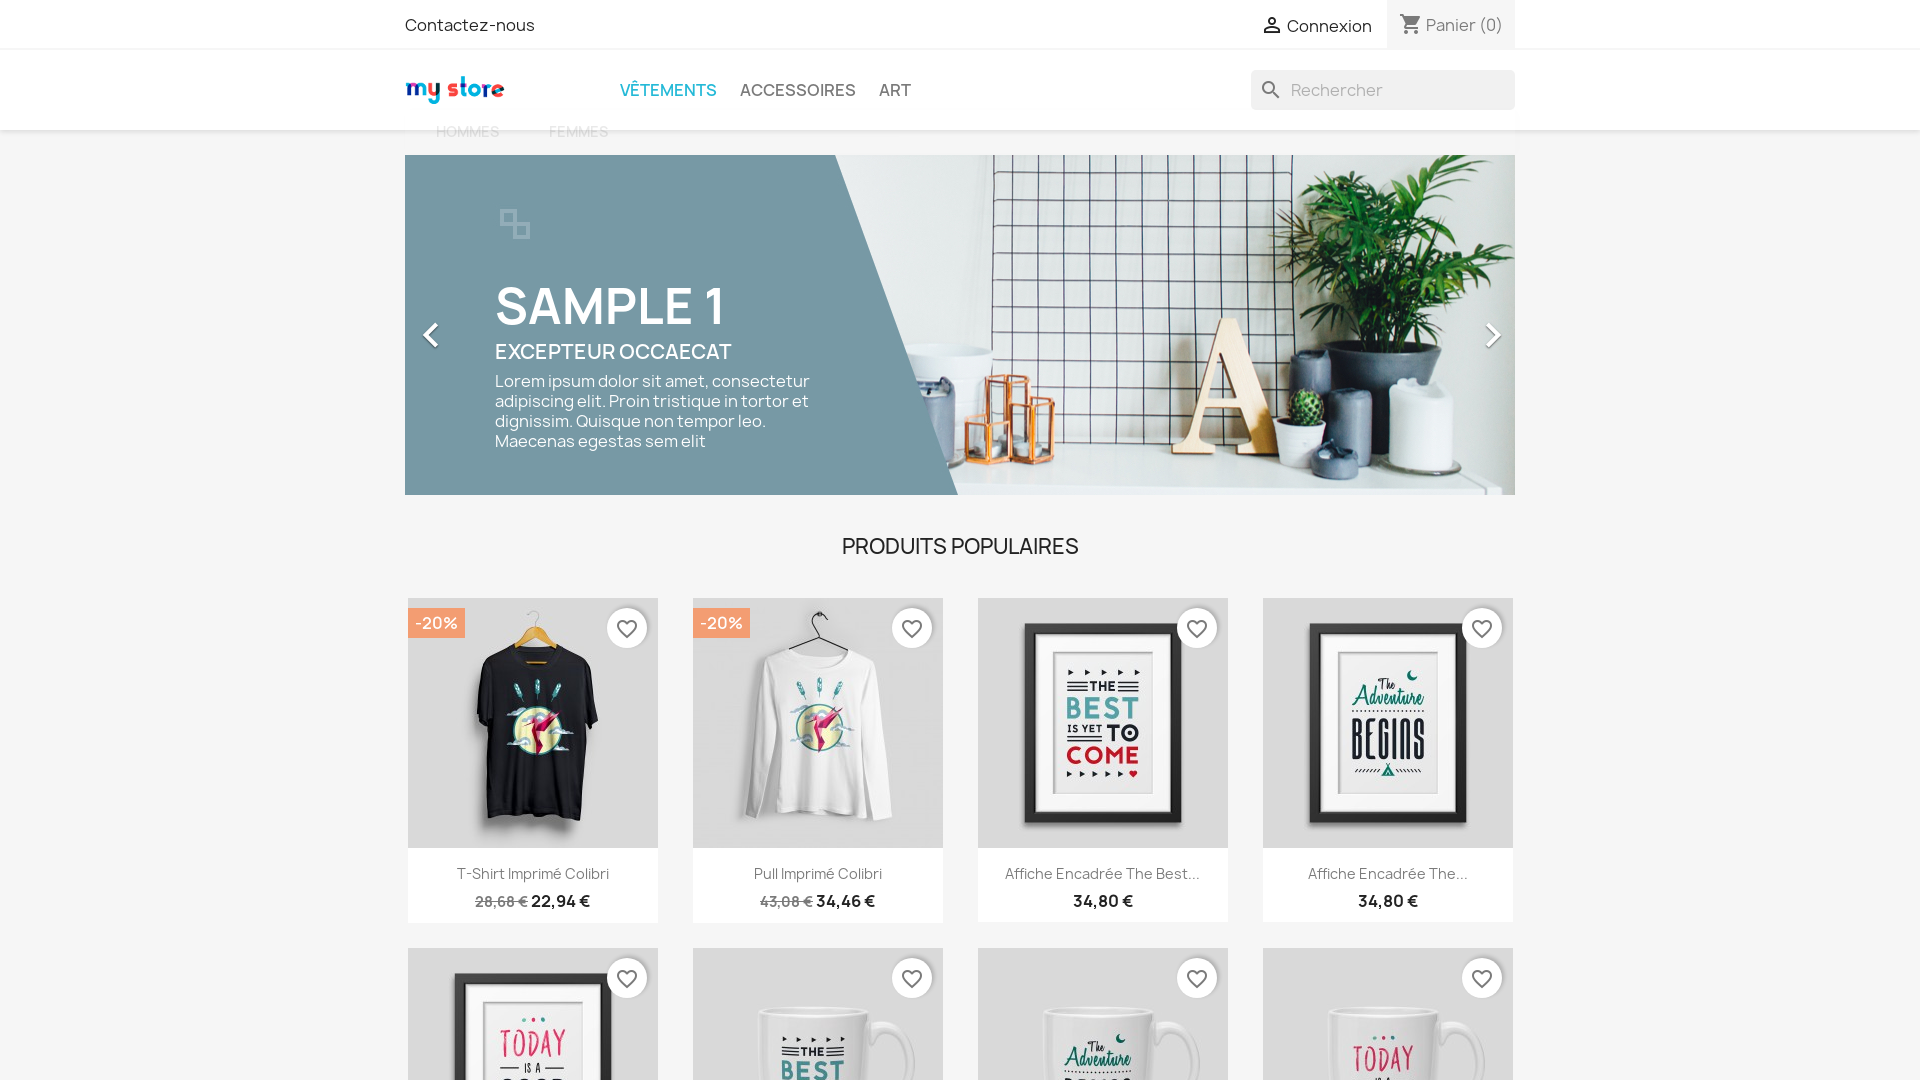

Verified subcategory link is visible after hover
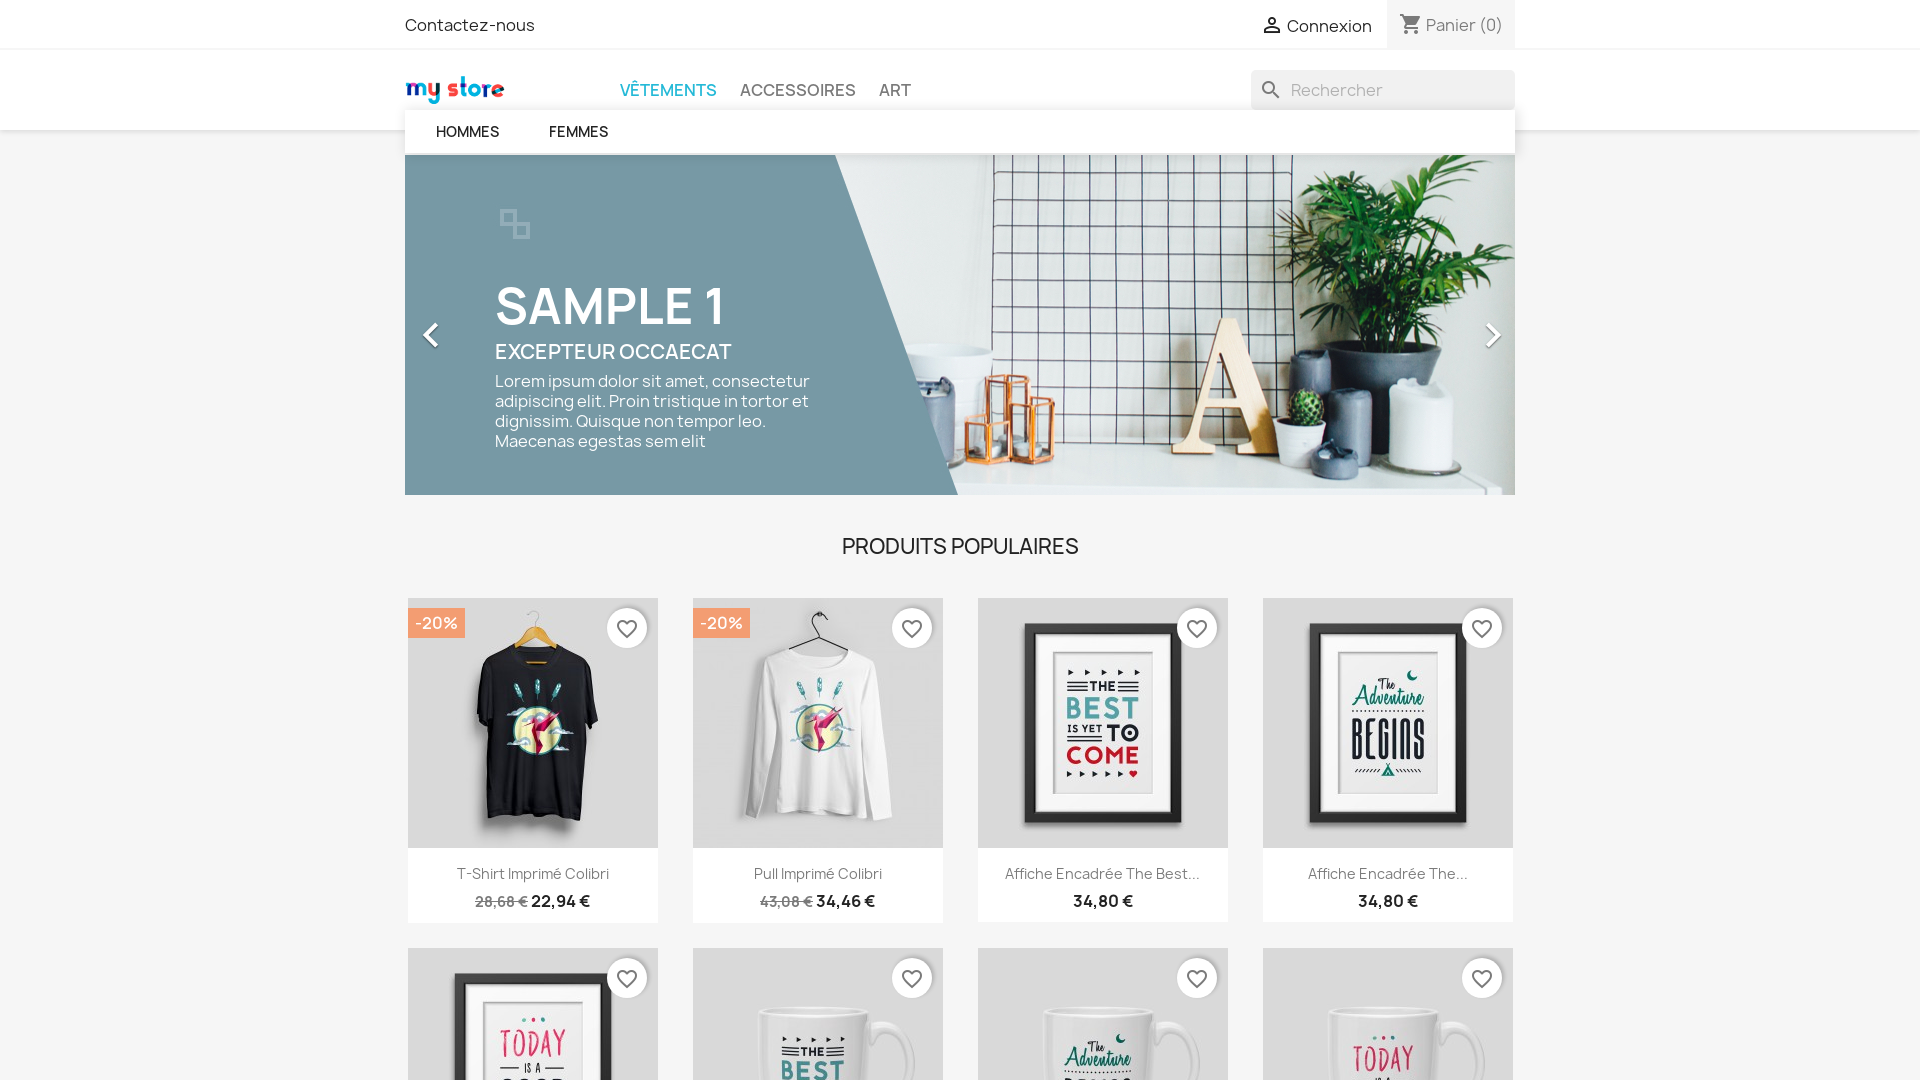

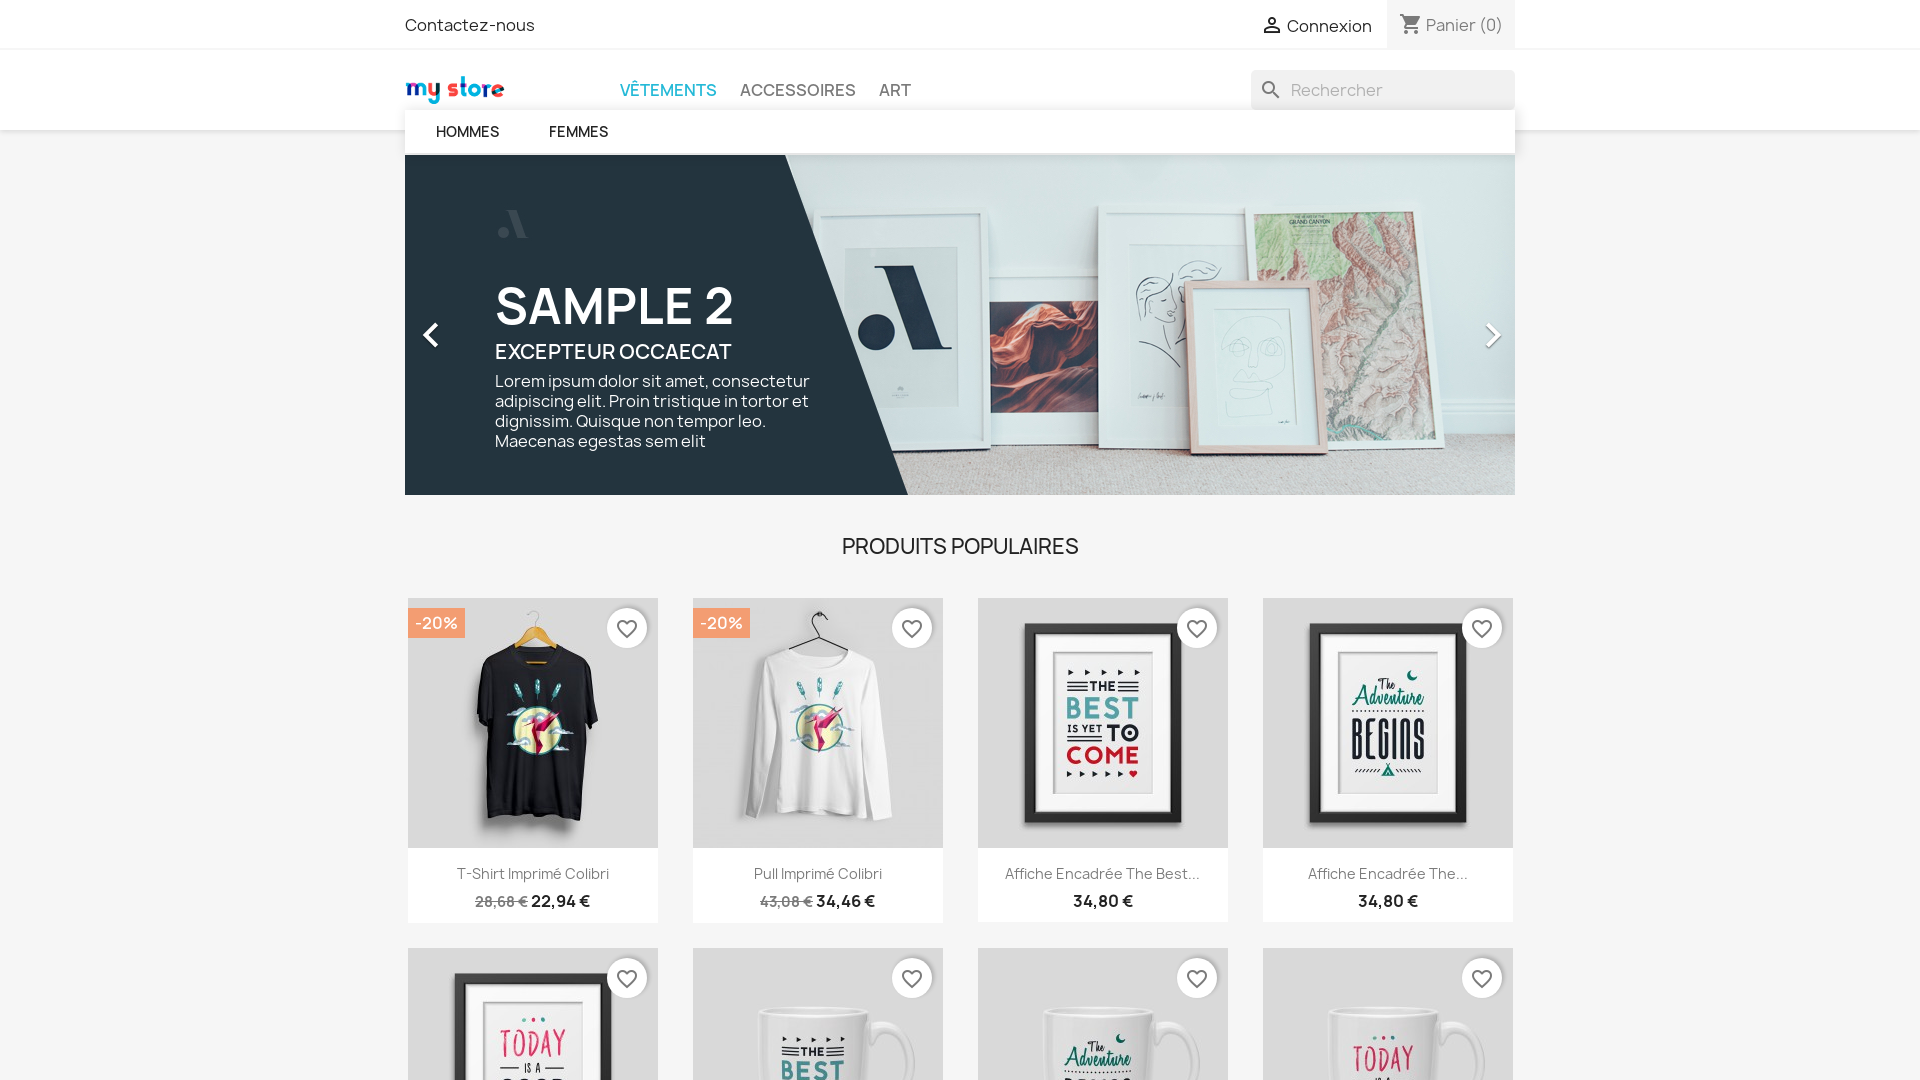